Tests checkbox functionality by checking and unchecking a checkbox, verifying its state, and counting total checkboxes on the page

Starting URL: https://rahulshettyacademy.com/AutomationPractice/

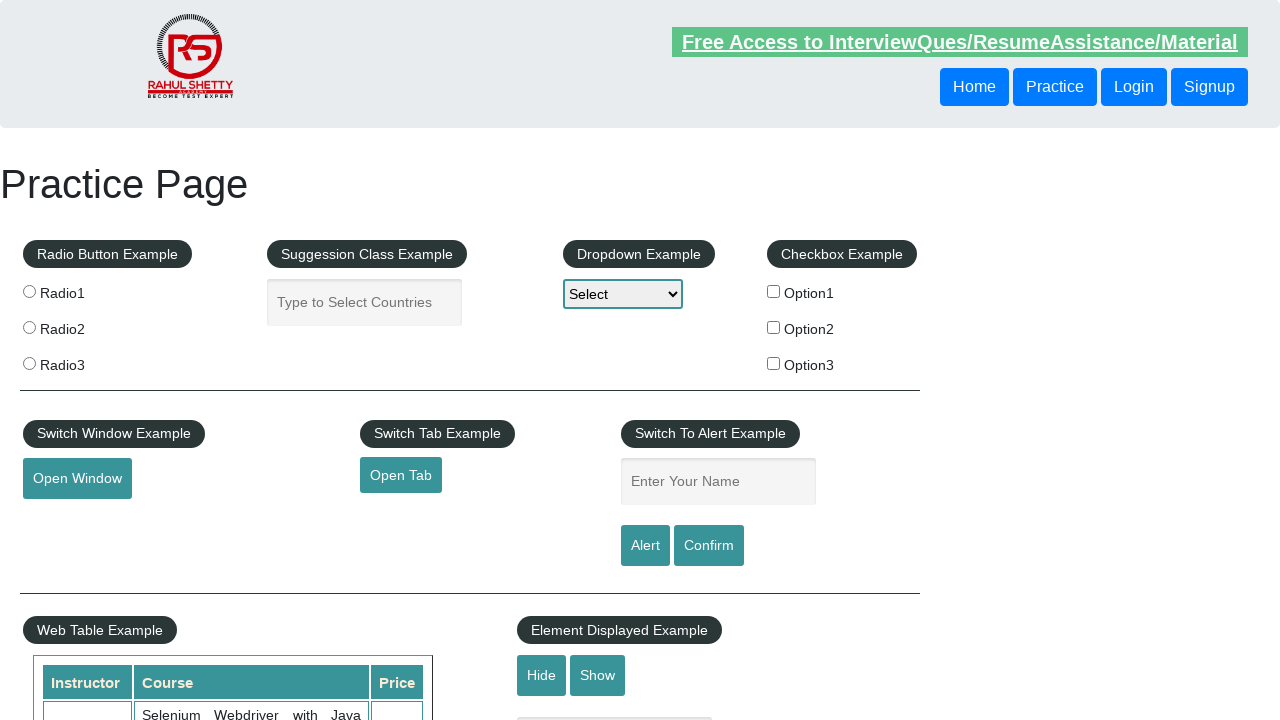

Clicked checkbox option 1 to check it at (774, 291) on #checkBoxOption1
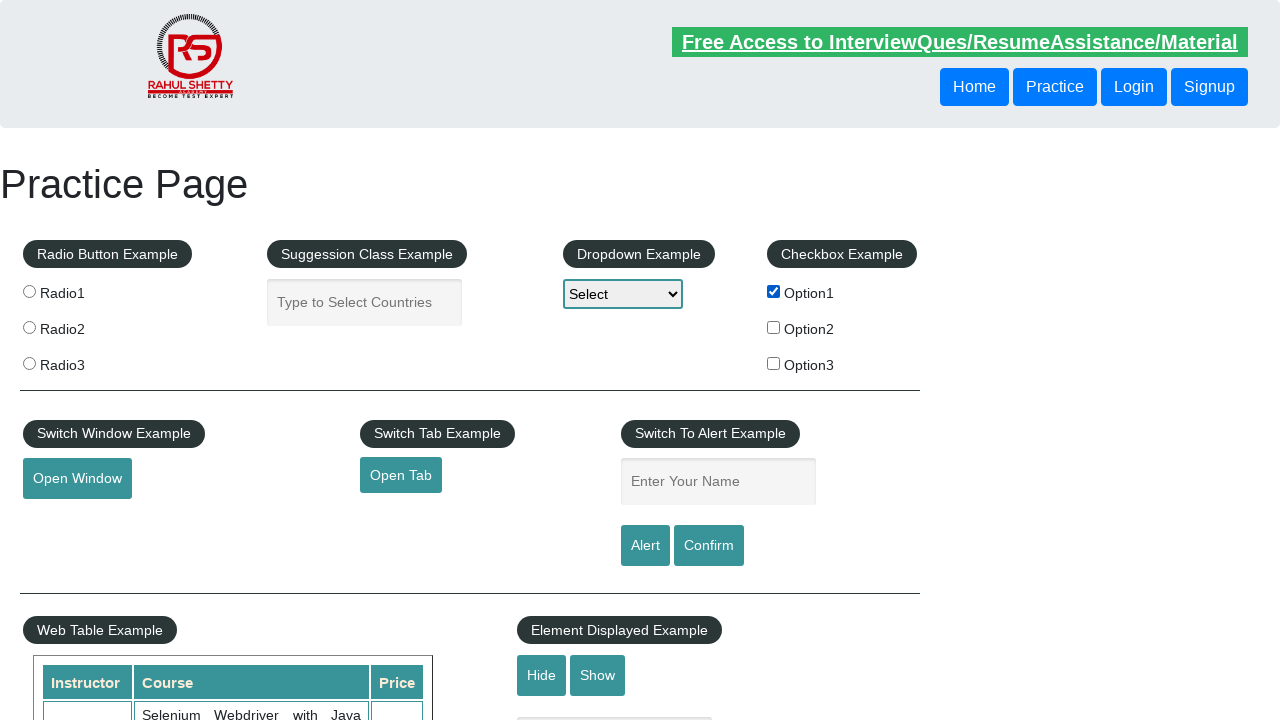

Verified checkbox option 1 is checked
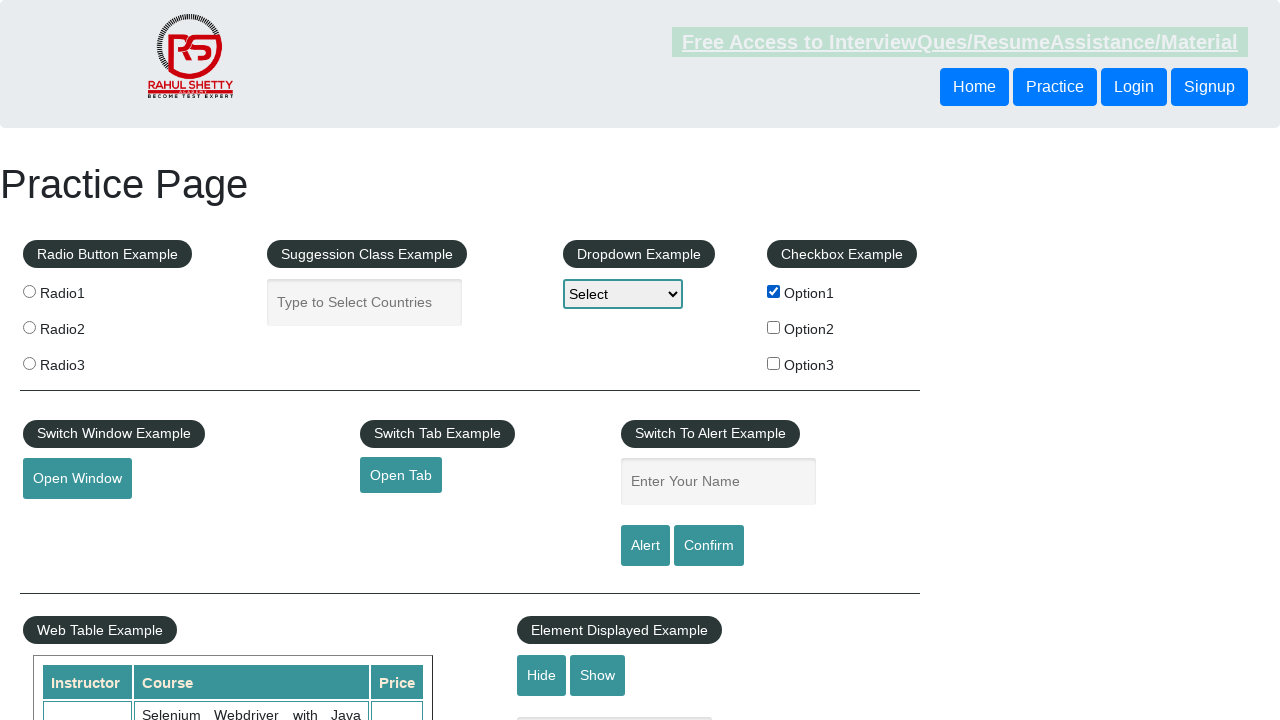

Clicked checkbox option 1 again to uncheck it at (774, 291) on #checkBoxOption1
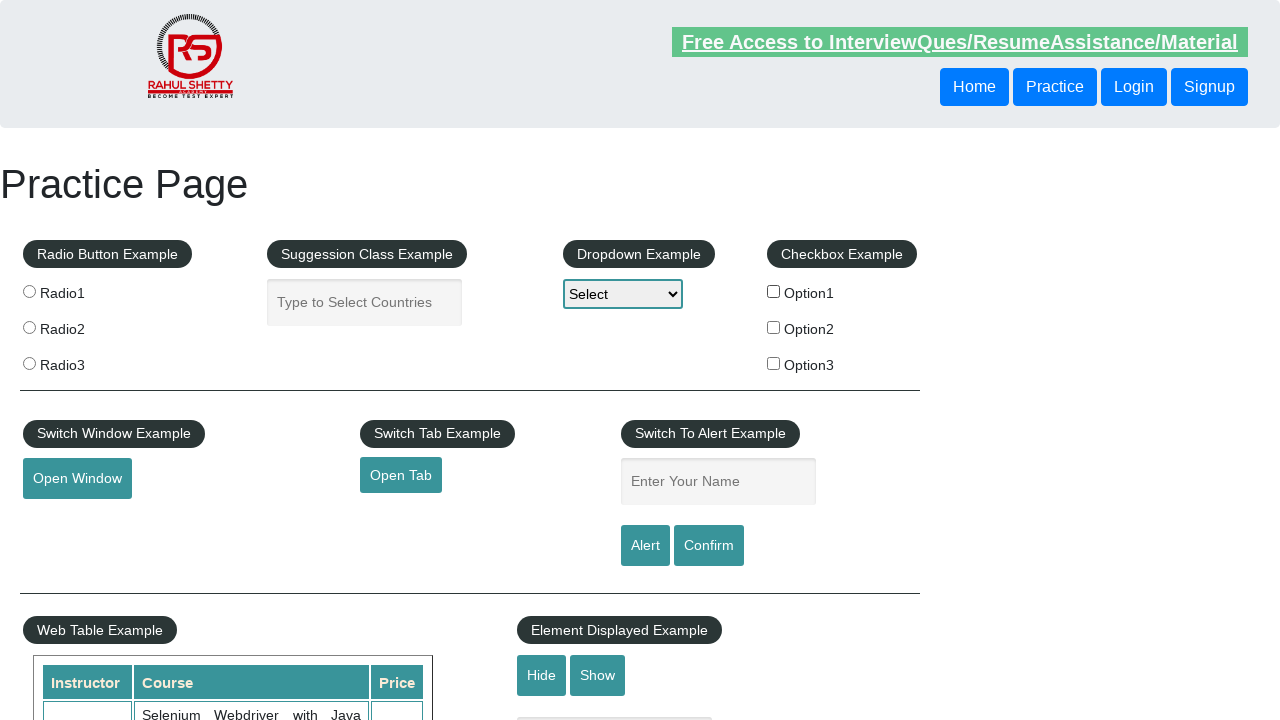

Verified checkbox option 1 is unchecked
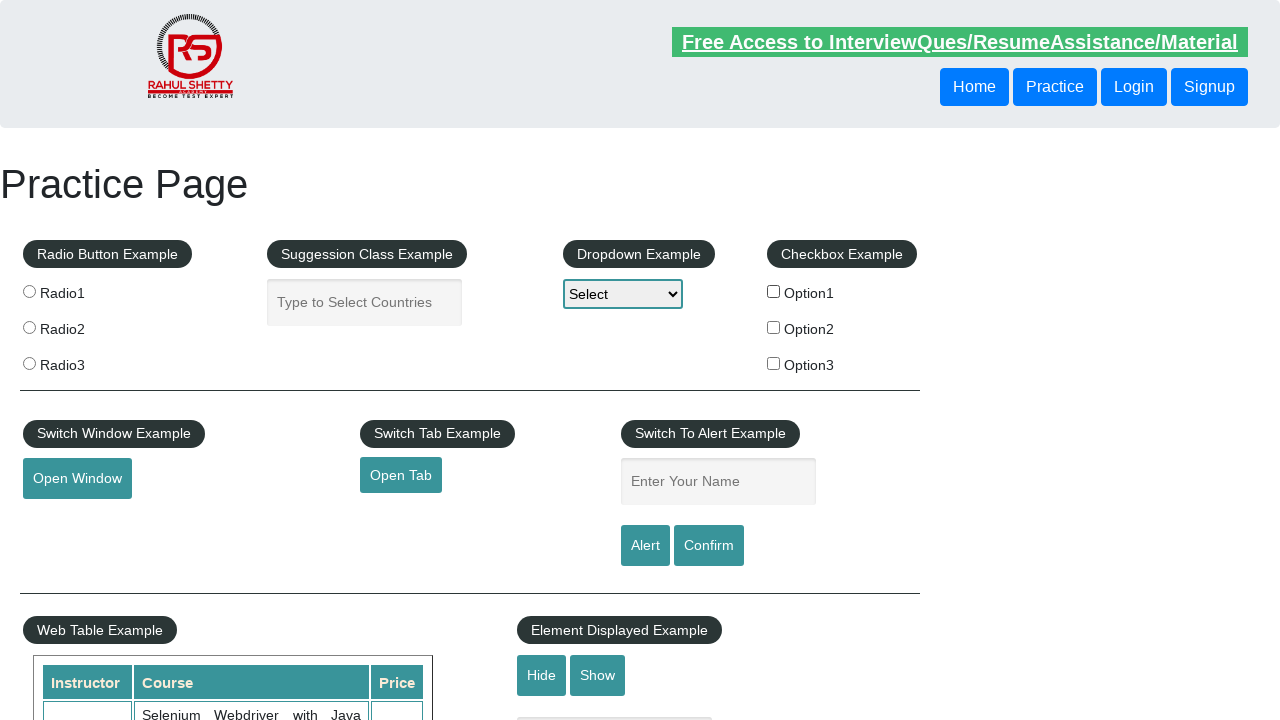

Counted total checkboxes on page: 3
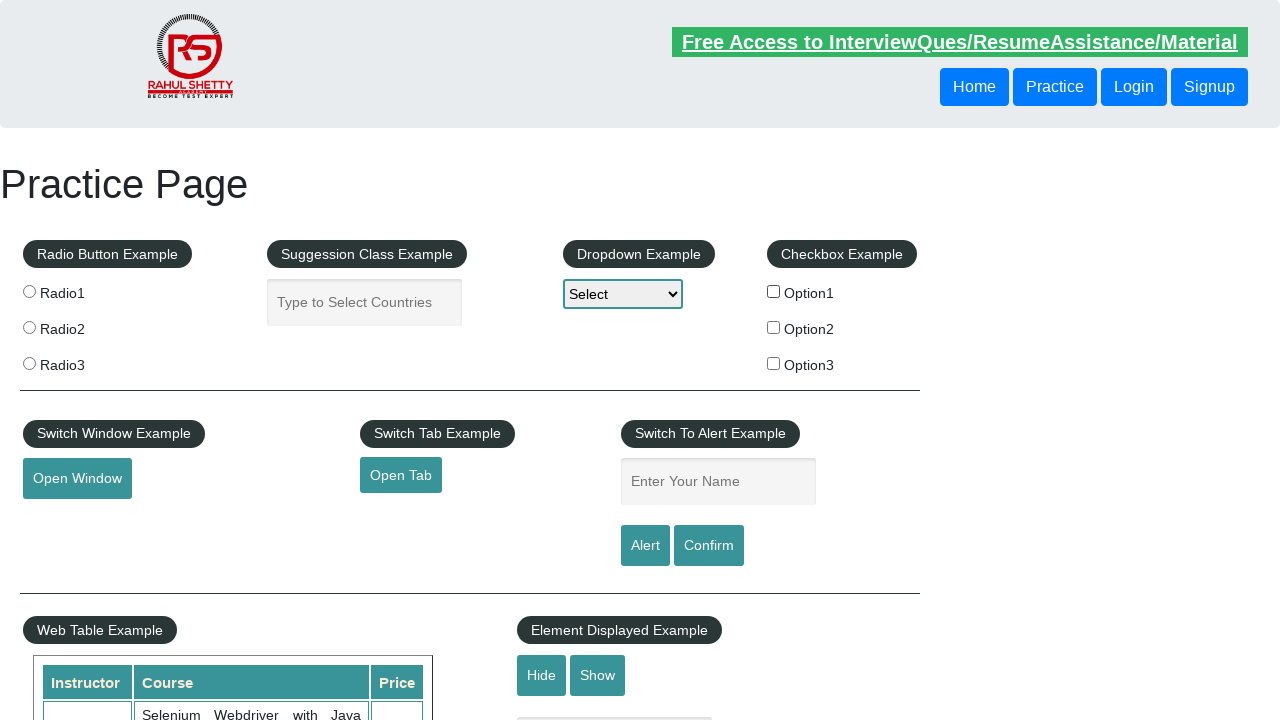

Printed total checkbox count: 3
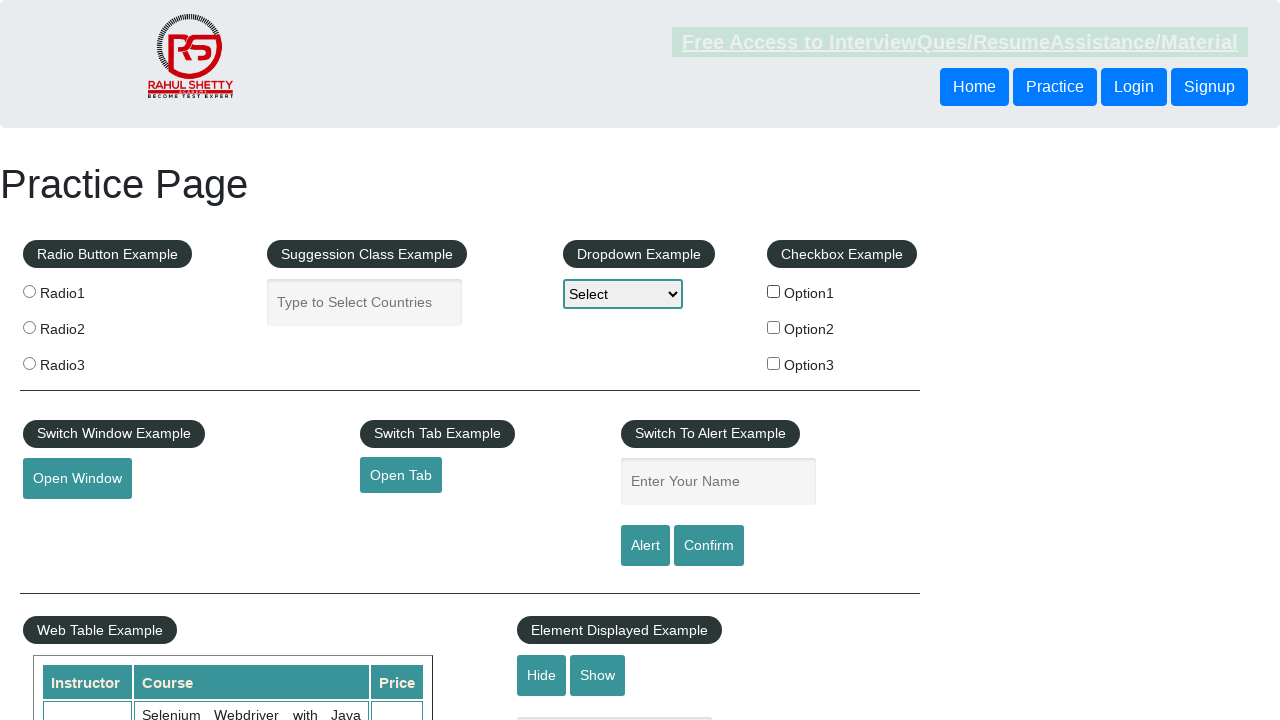

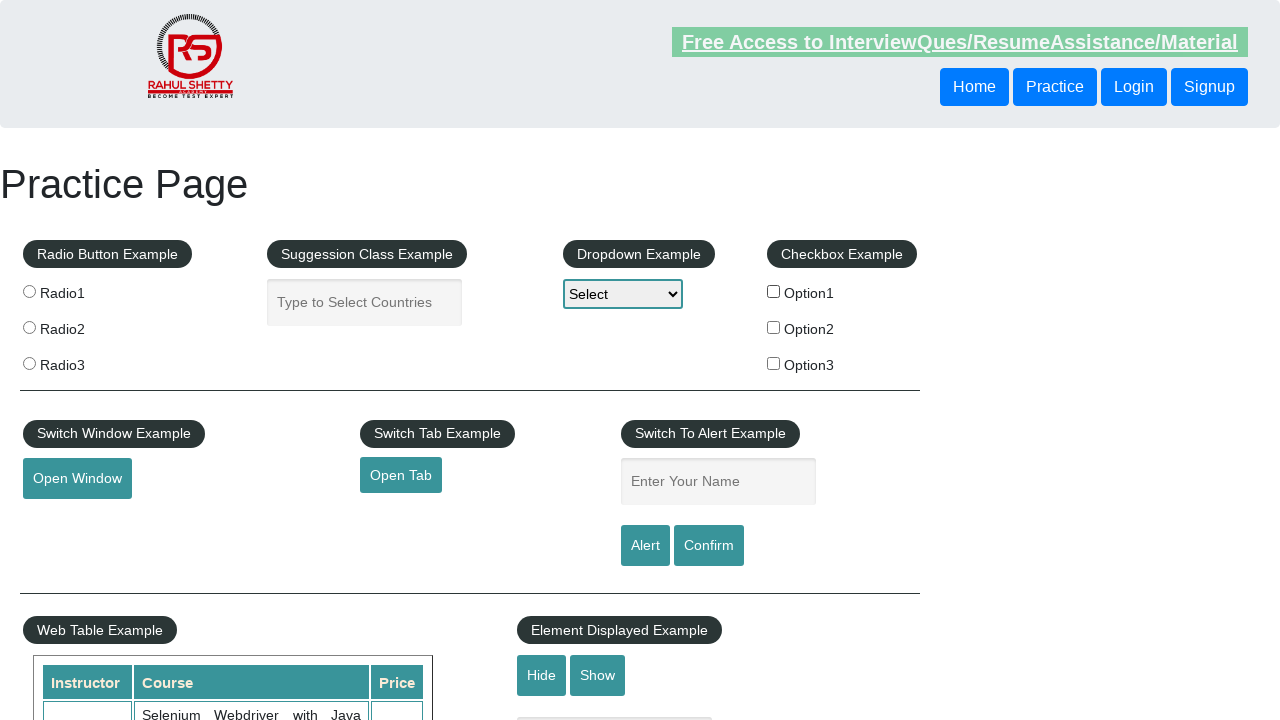